Tests the laminate calculator with different parameters (15x4 room, width-oriented laying) and verifies the calculated output values.

Starting URL: https://masterskayapola.ru/kalkulyator/laminata.html

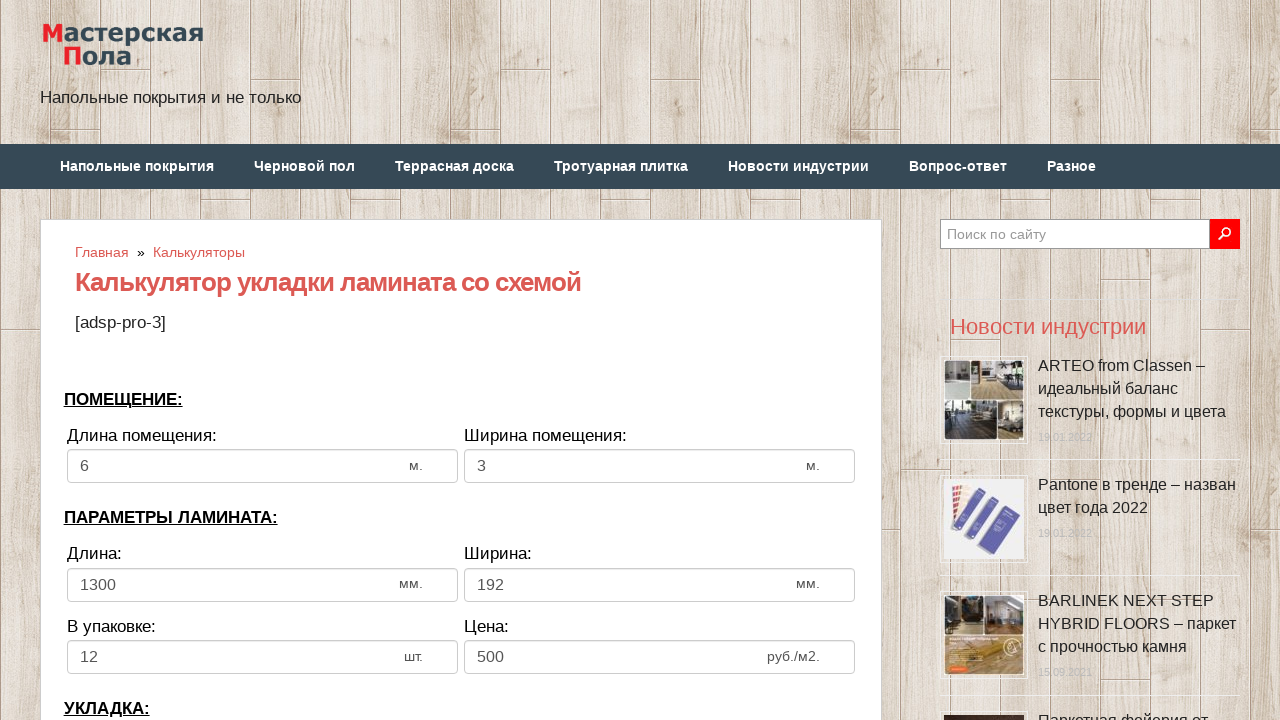

Clicked room width input field at (262, 466) on input[name='calc_roomwidth']
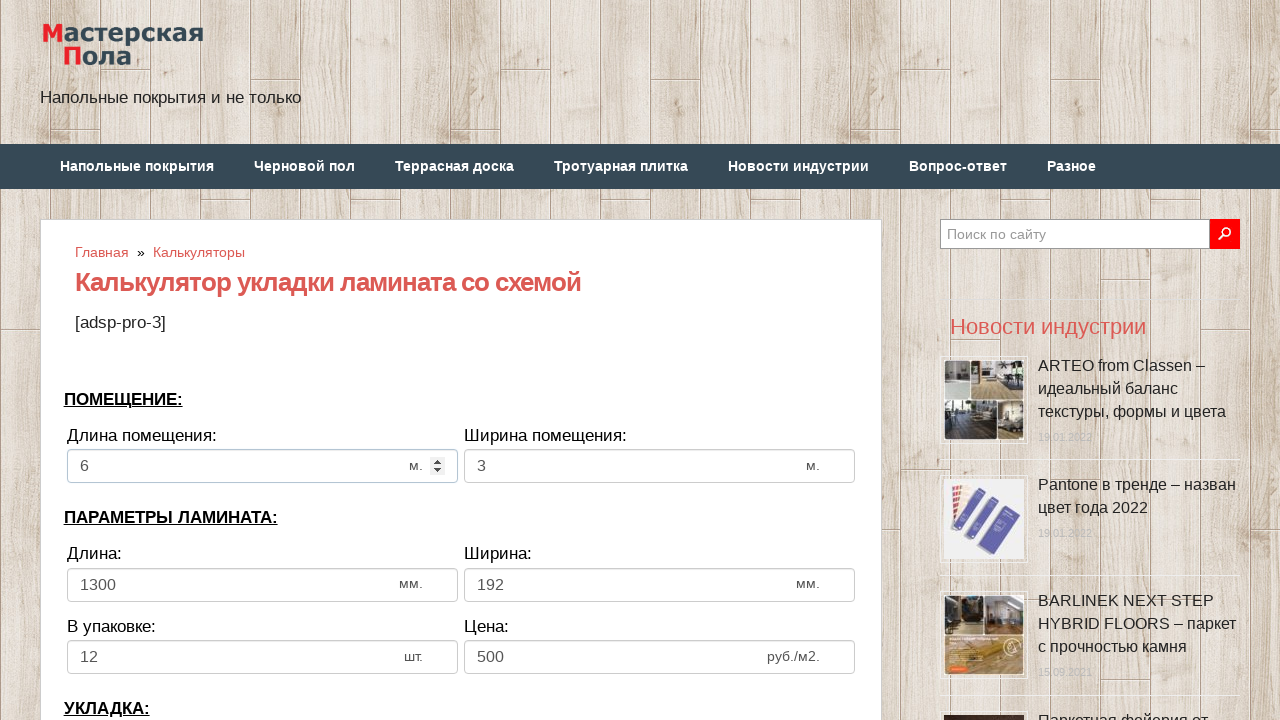

Filled room width with 15 meters on input[name='calc_roomwidth']
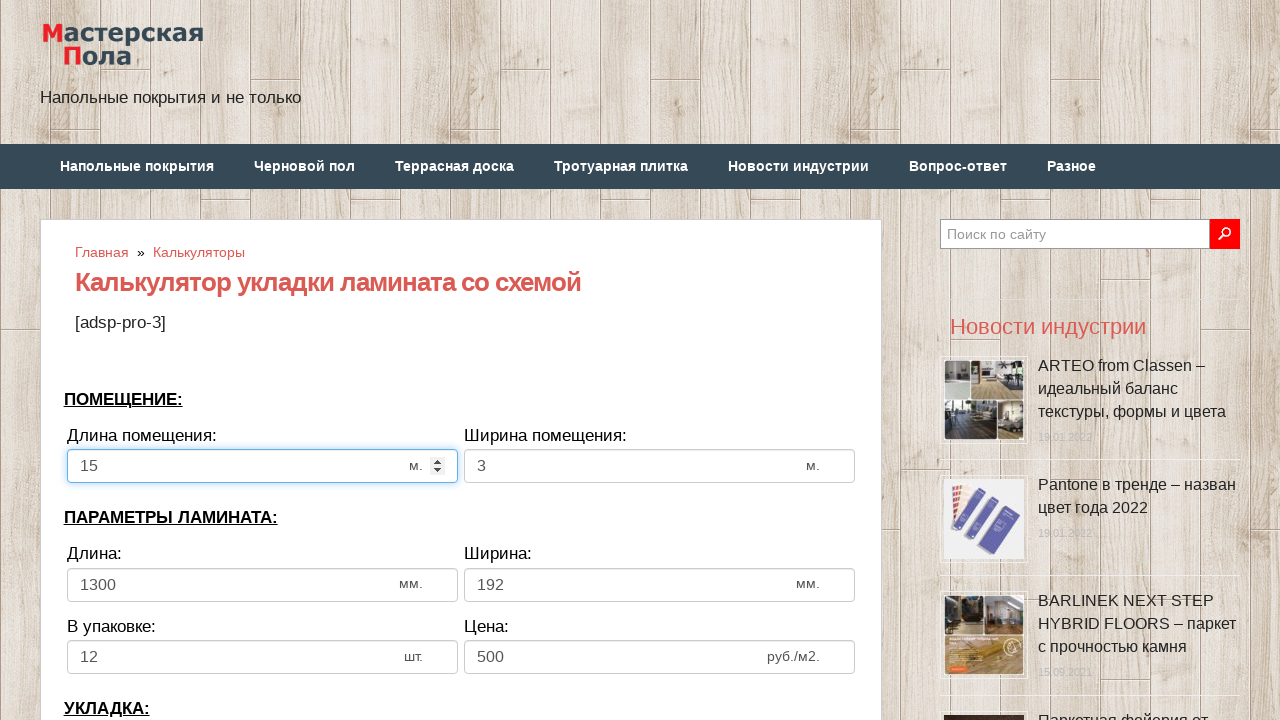

Clicked room length (height) input field at (660, 466) on input[name='calc_roomheight']
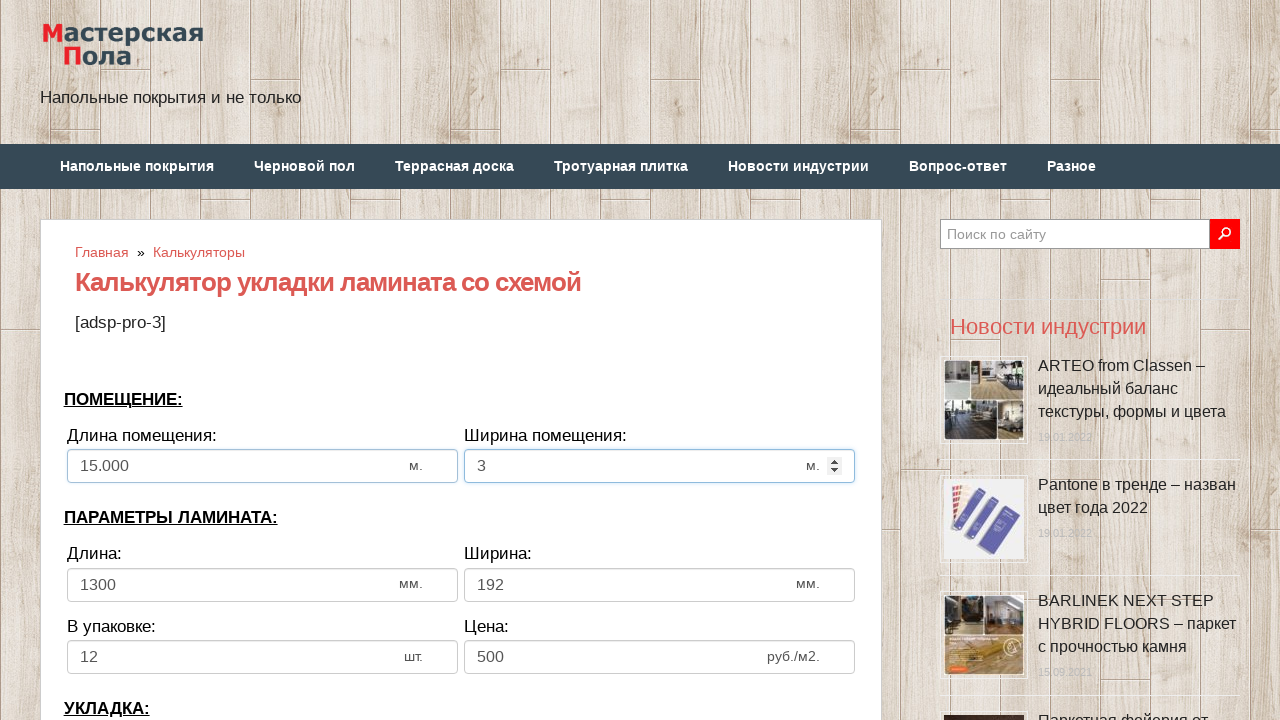

Filled room length with 4 meters on input[name='calc_roomheight']
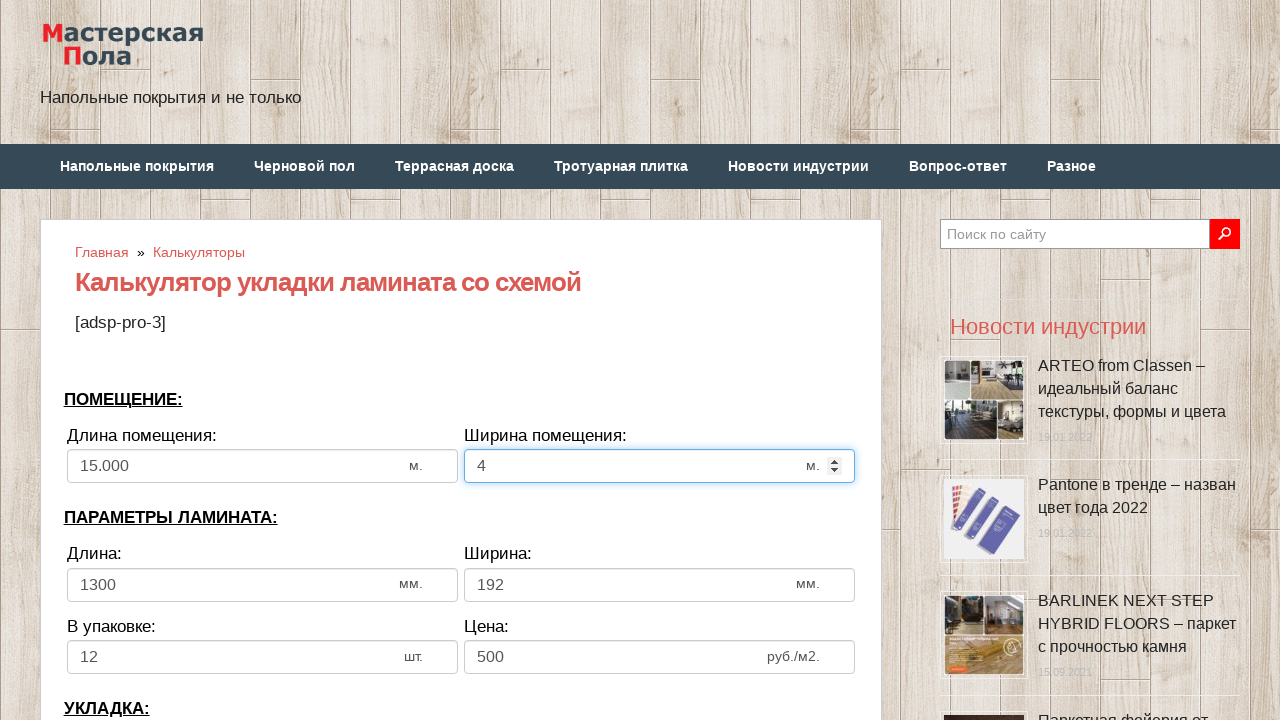

Clicked laminate width input field at (262, 585) on input[name='calc_lamwidth']
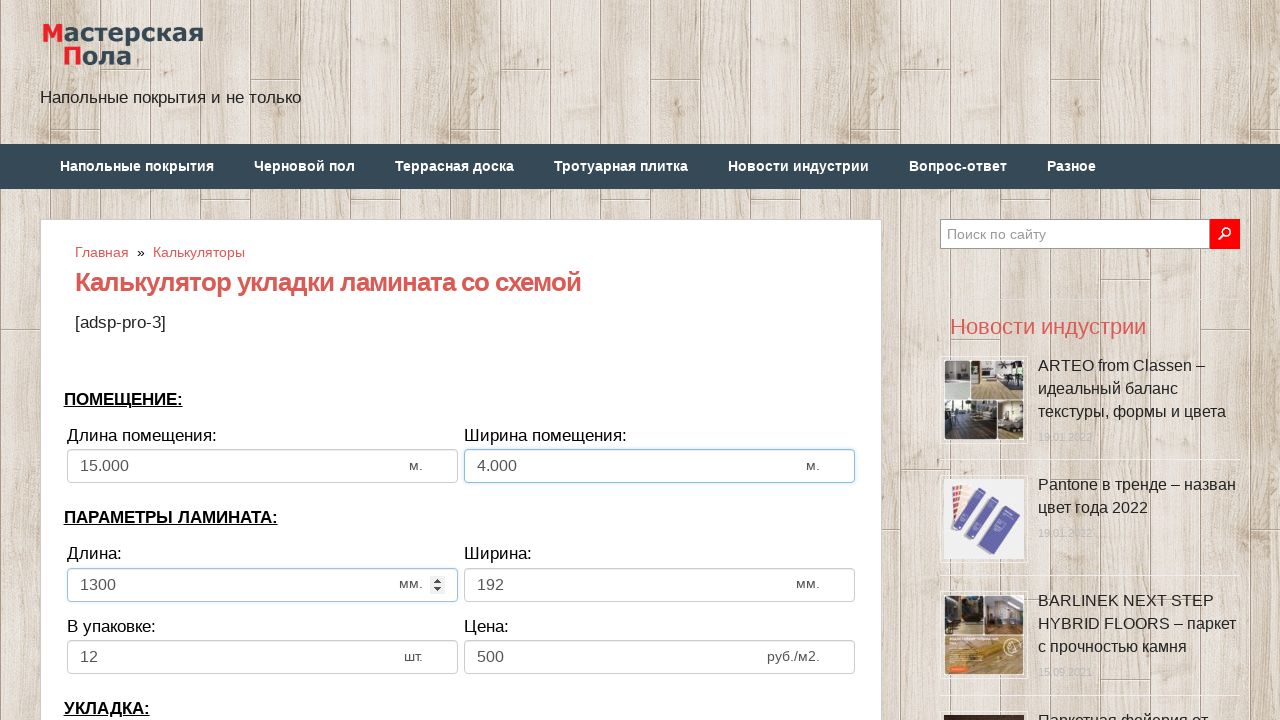

Filled laminate width with 1300 mm on input[name='calc_lamwidth']
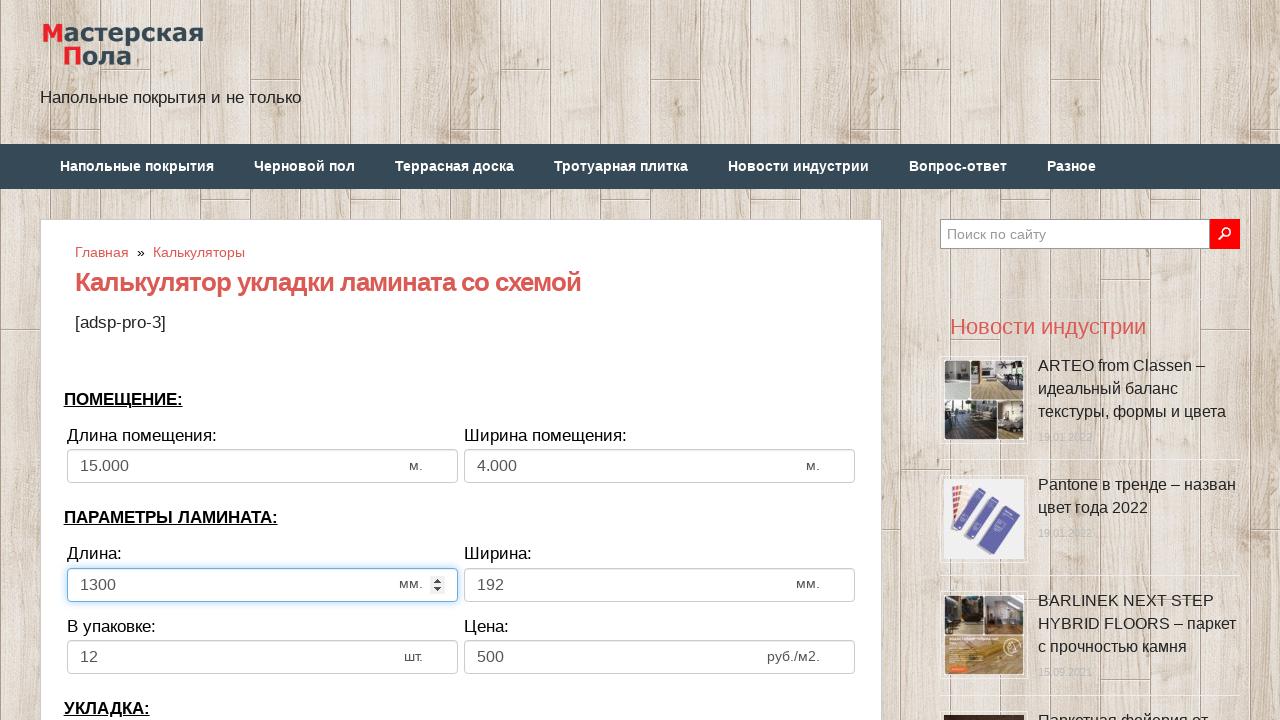

Clicked laminate height input field at (660, 585) on input[name='calc_lamheight']
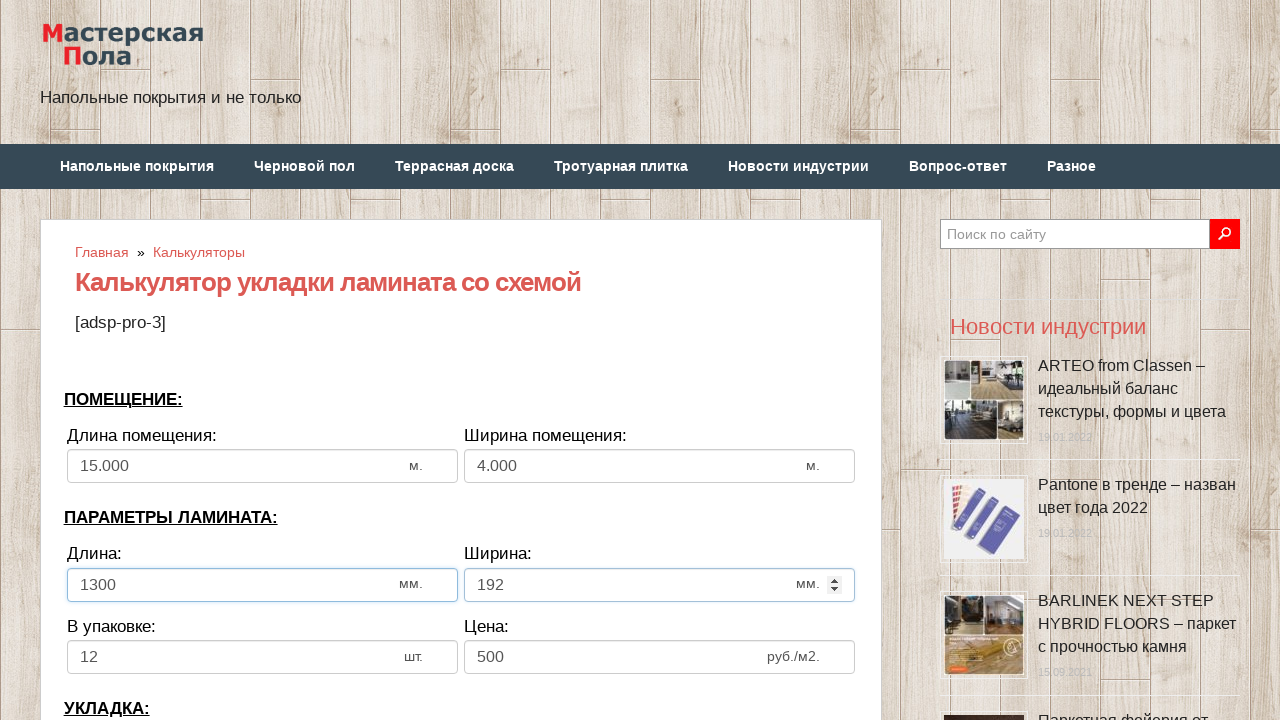

Filled laminate height with 170 mm on input[name='calc_lamheight']
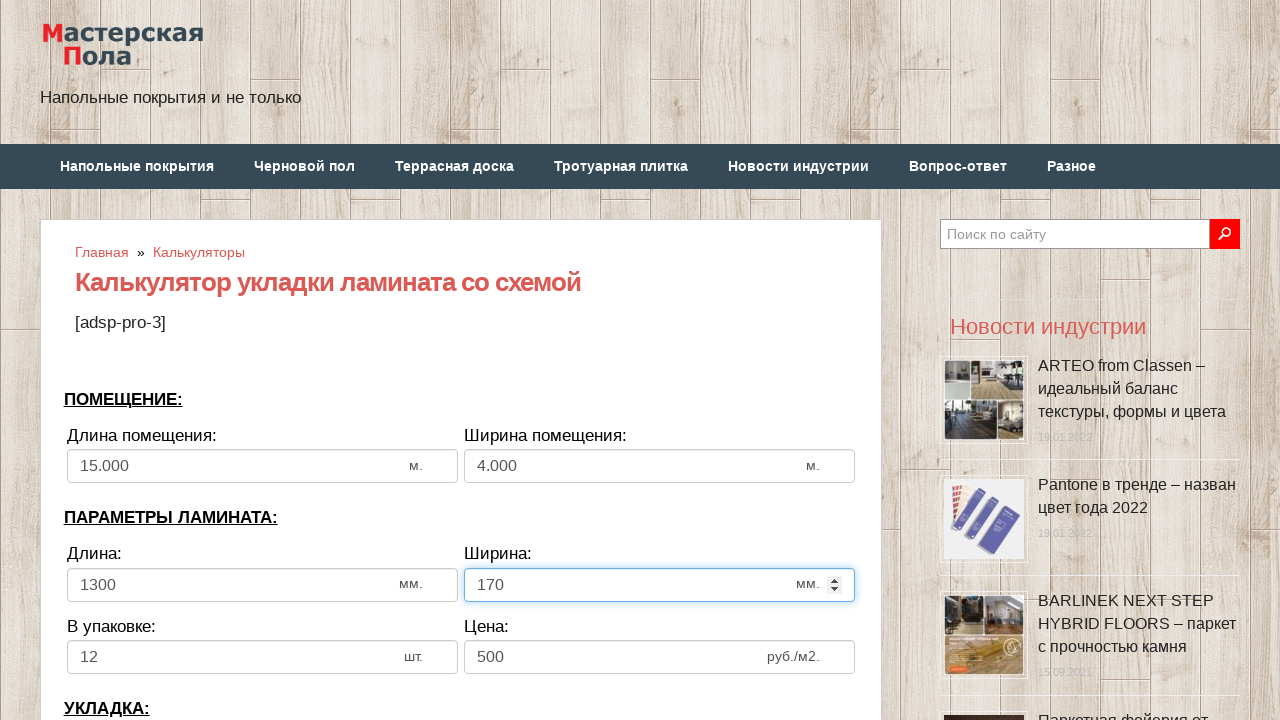

Clicked panels in pack input field at (262, 657) on input[name='calc_inpack']
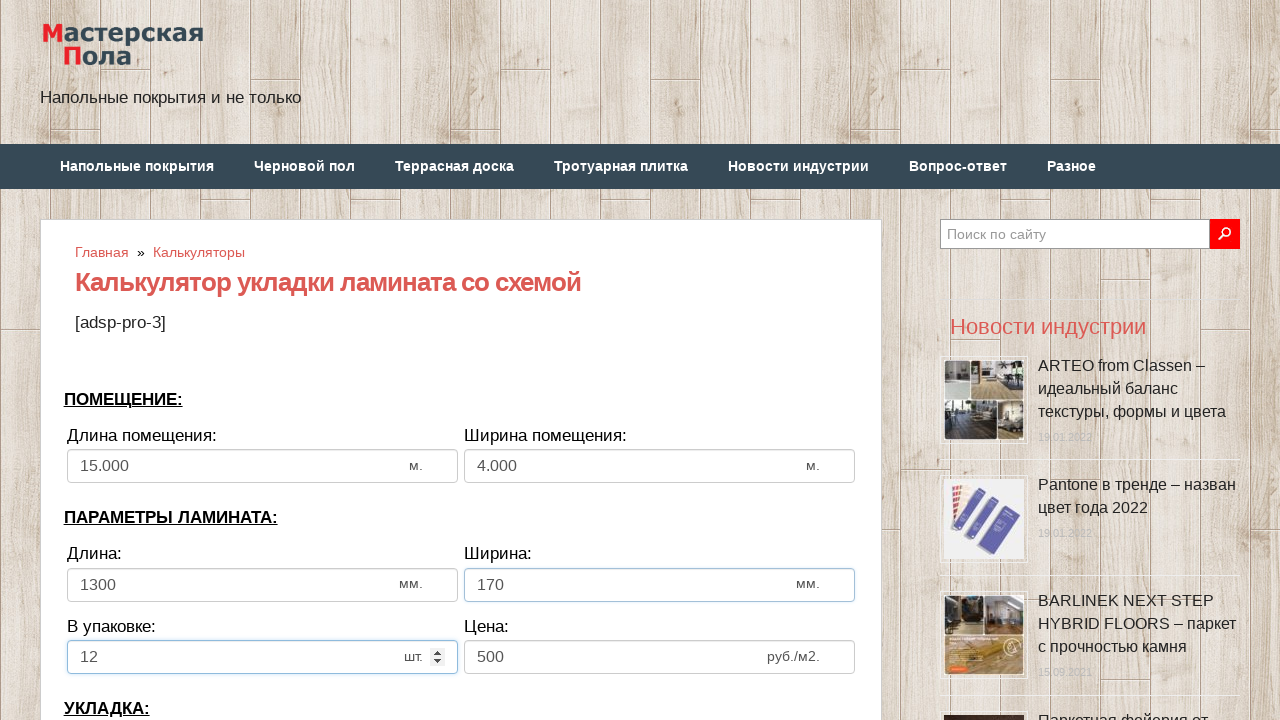

Filled panels in pack with 24 on input[name='calc_inpack']
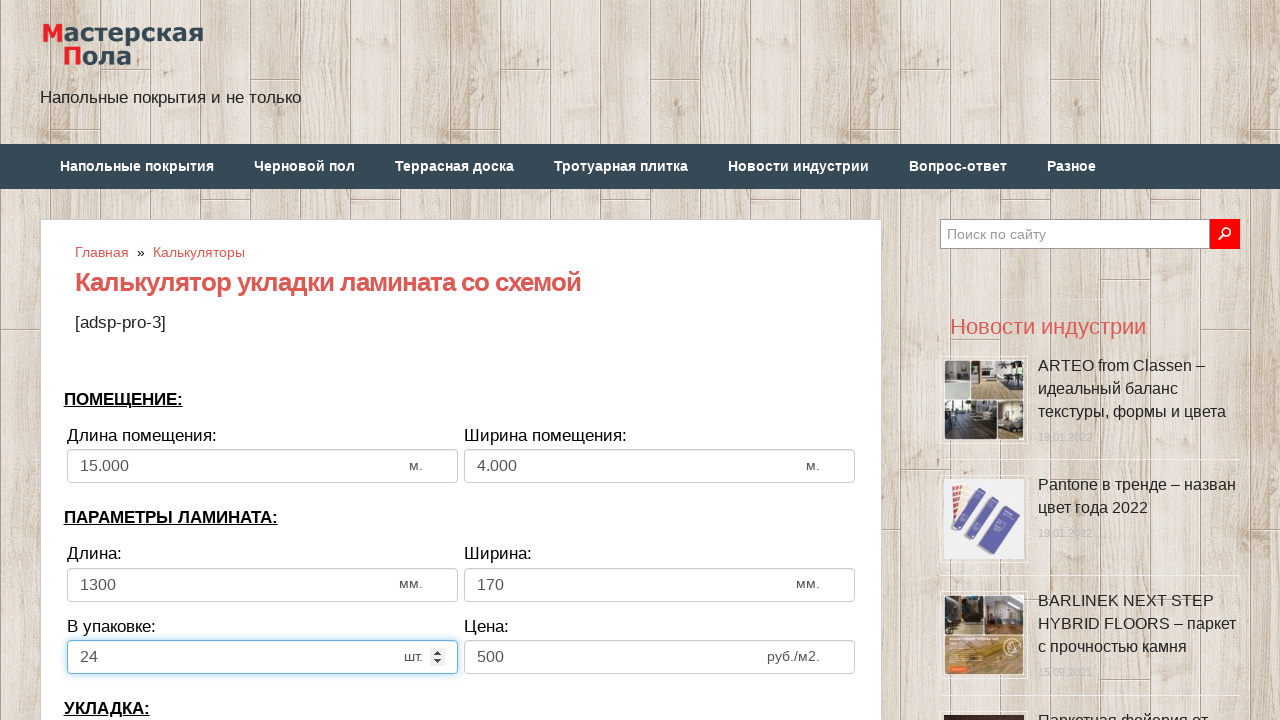

Clicked price input field at (660, 657) on input[name='calc_price']
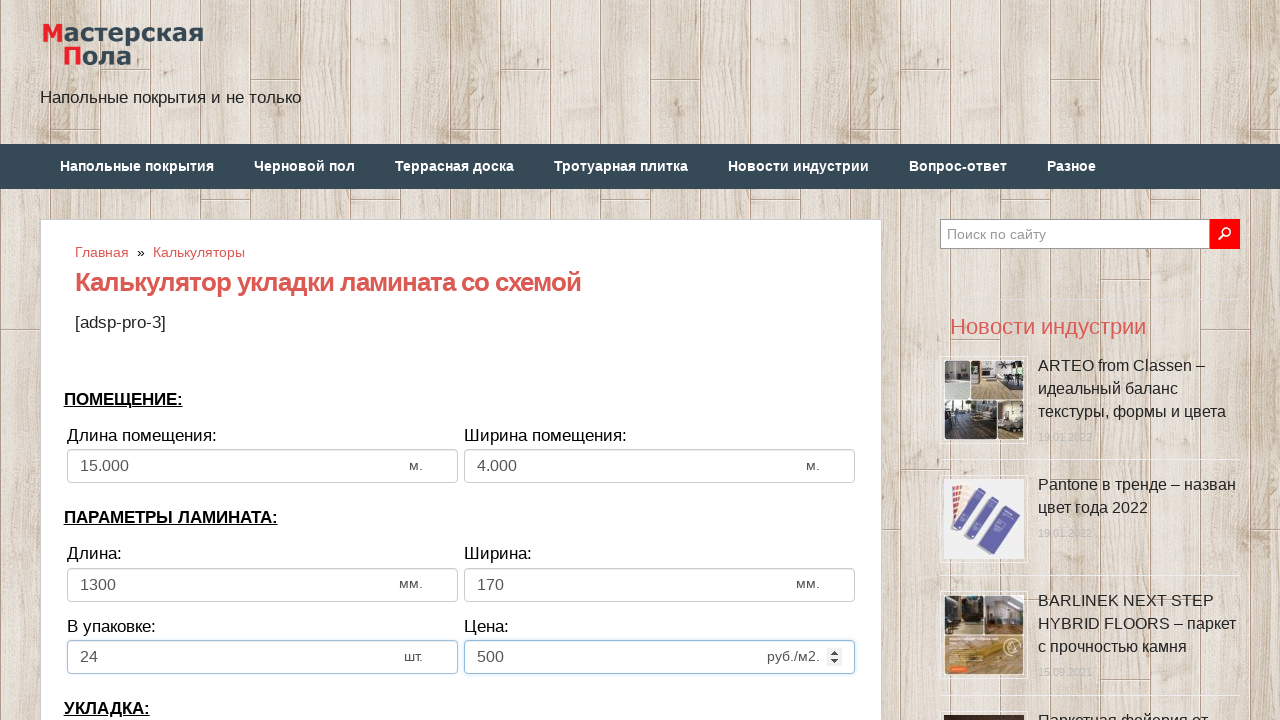

Filled price with 900 on input[name='calc_price']
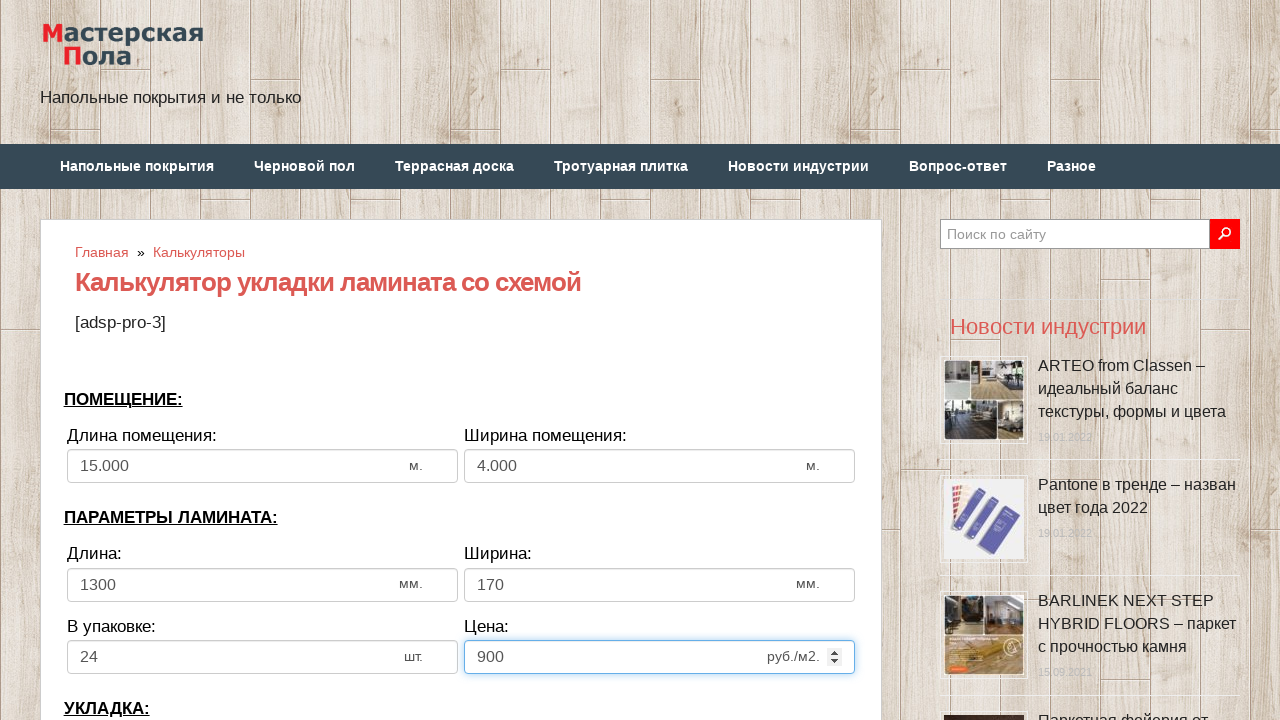

Selected laying direction 'По ширине комнаты' (width-oriented) on select[name='calc_direct']
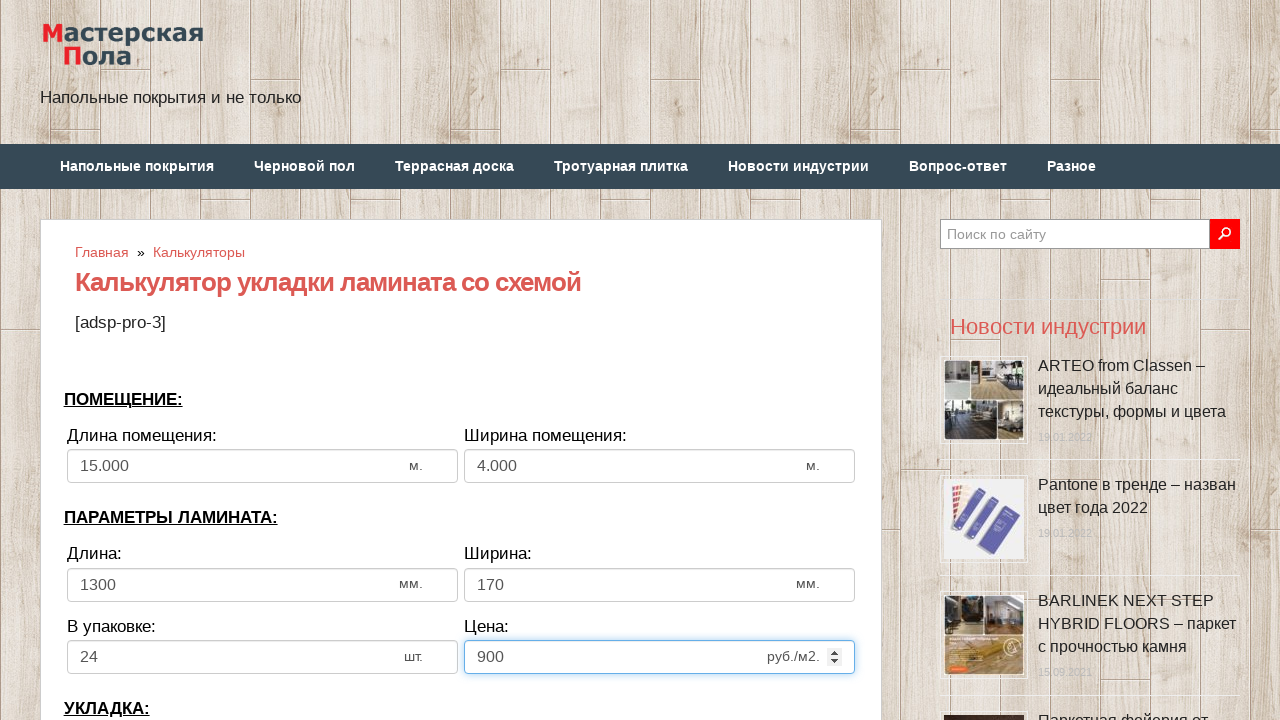

Clicked offset/bias input field at (262, 361) on input[name='calc_bias']
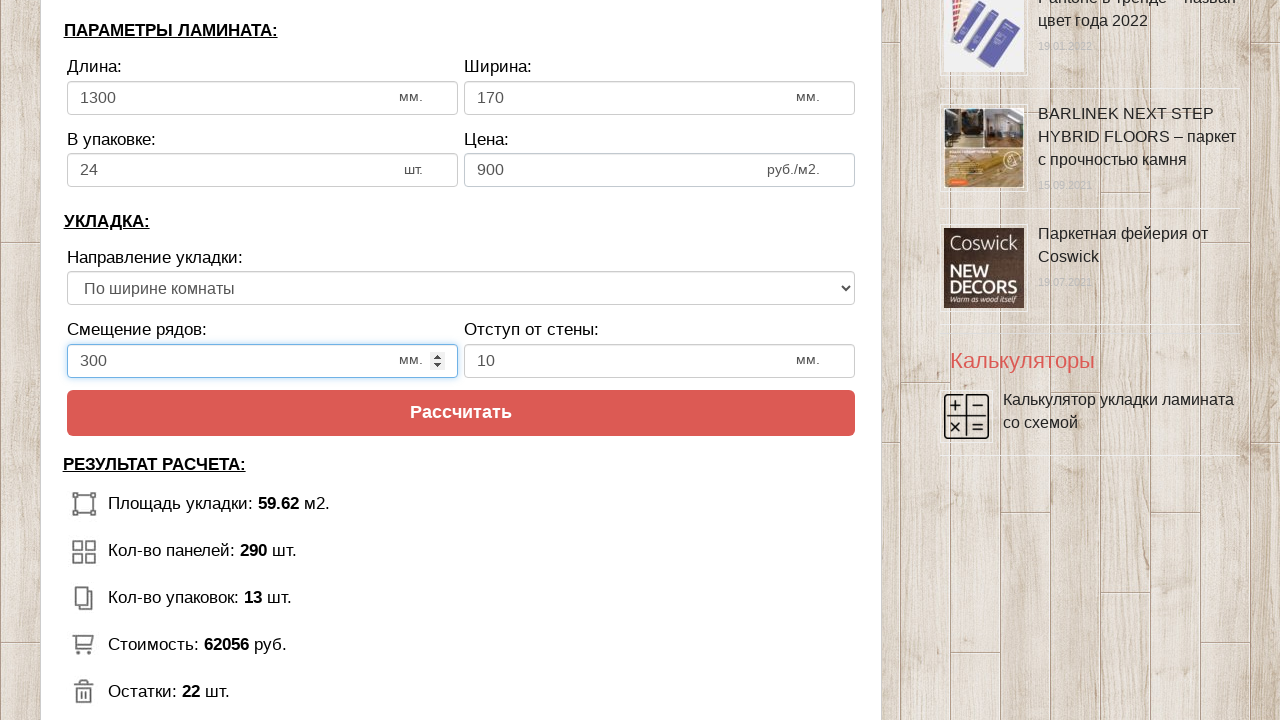

Filled offset/bias with 300 mm on input[name='calc_bias']
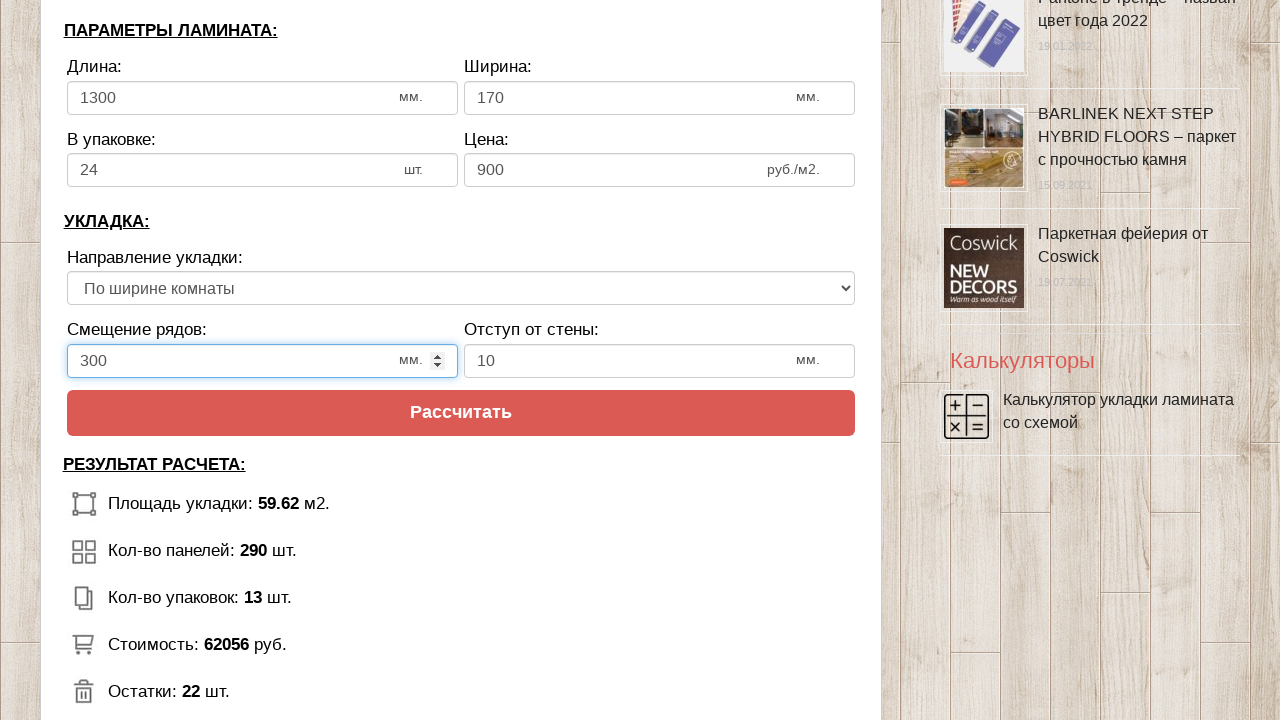

Clicked wall distance input field at (660, 361) on input[name='calc_walldist']
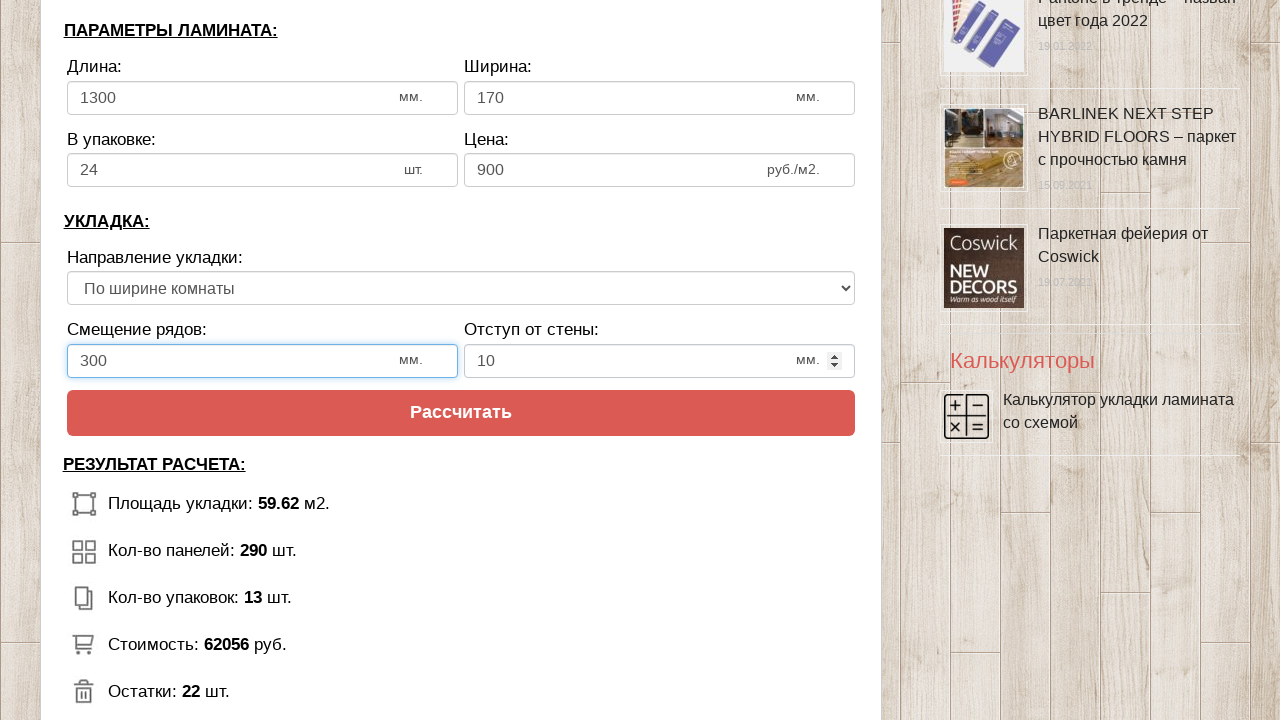

Filled wall distance with 15 mm on input[name='calc_walldist']
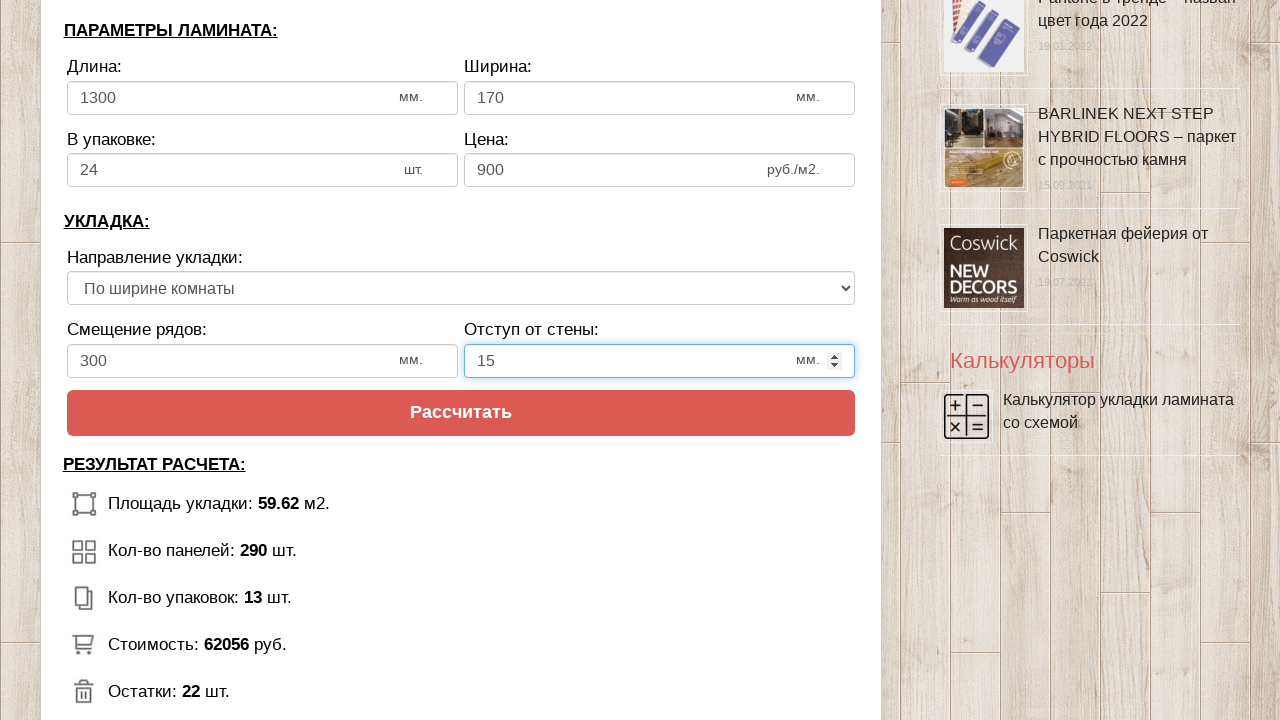

Clicked calculate button at (461, 413) on [value='Рассчитать']
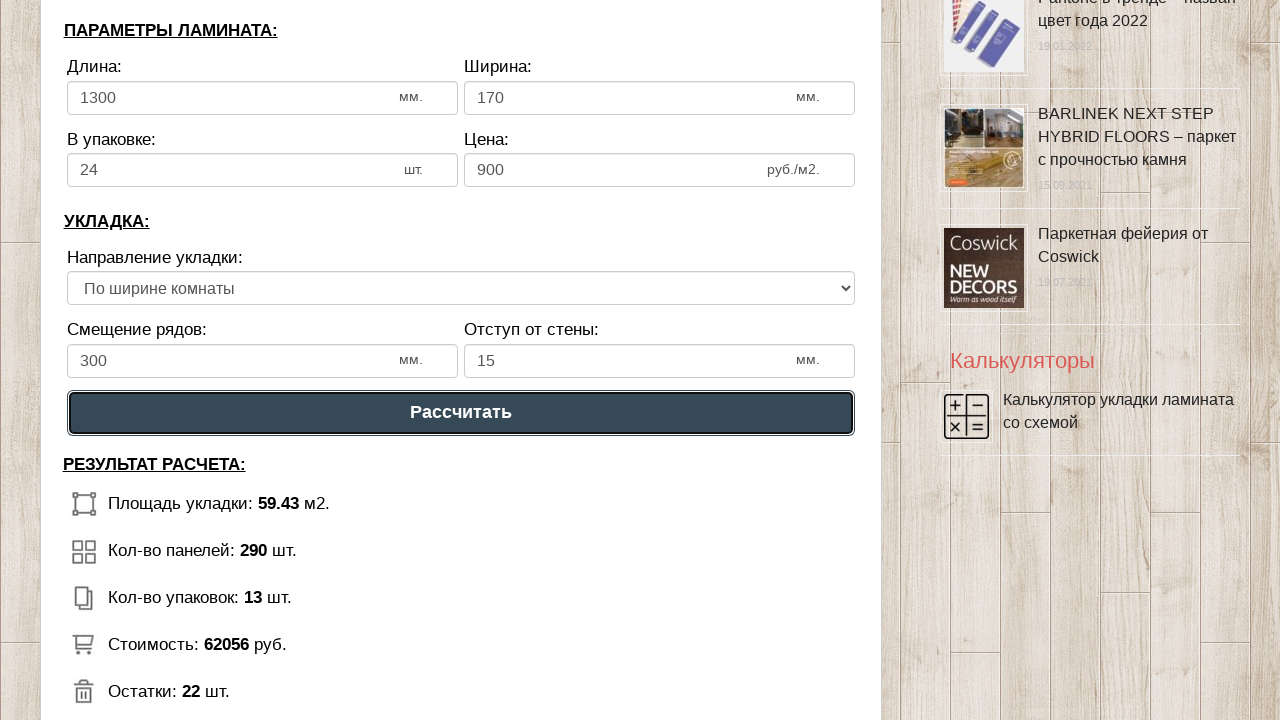

Waited for calculation results to appear
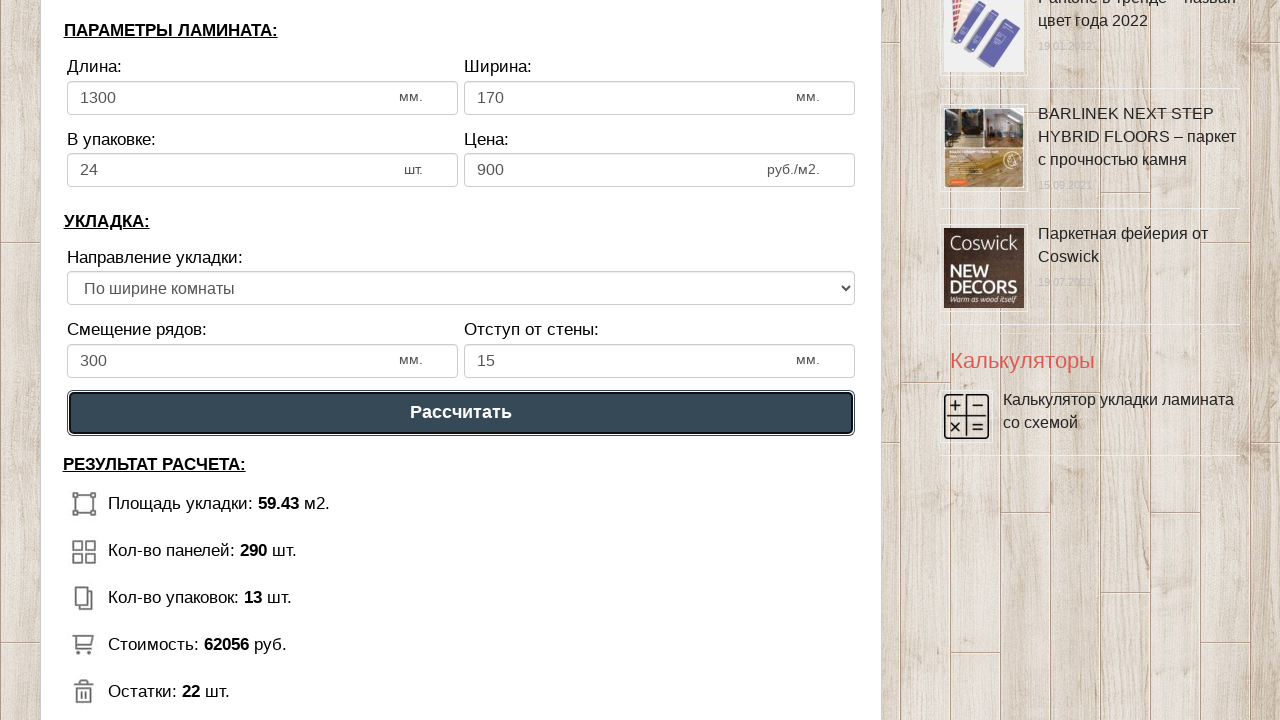

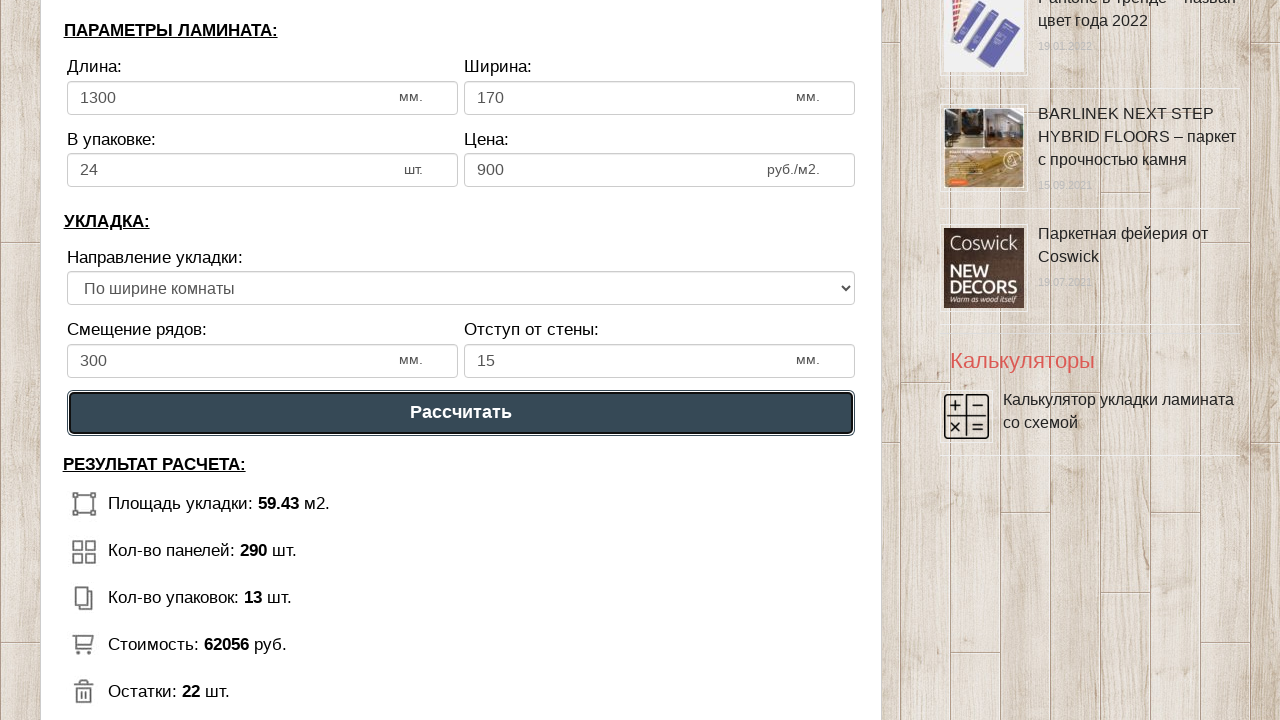